Navigates to an anime page on MyAnimeList and waits for review elements to load on the page.

Starting URL: https://myanimelist.net/anime/1

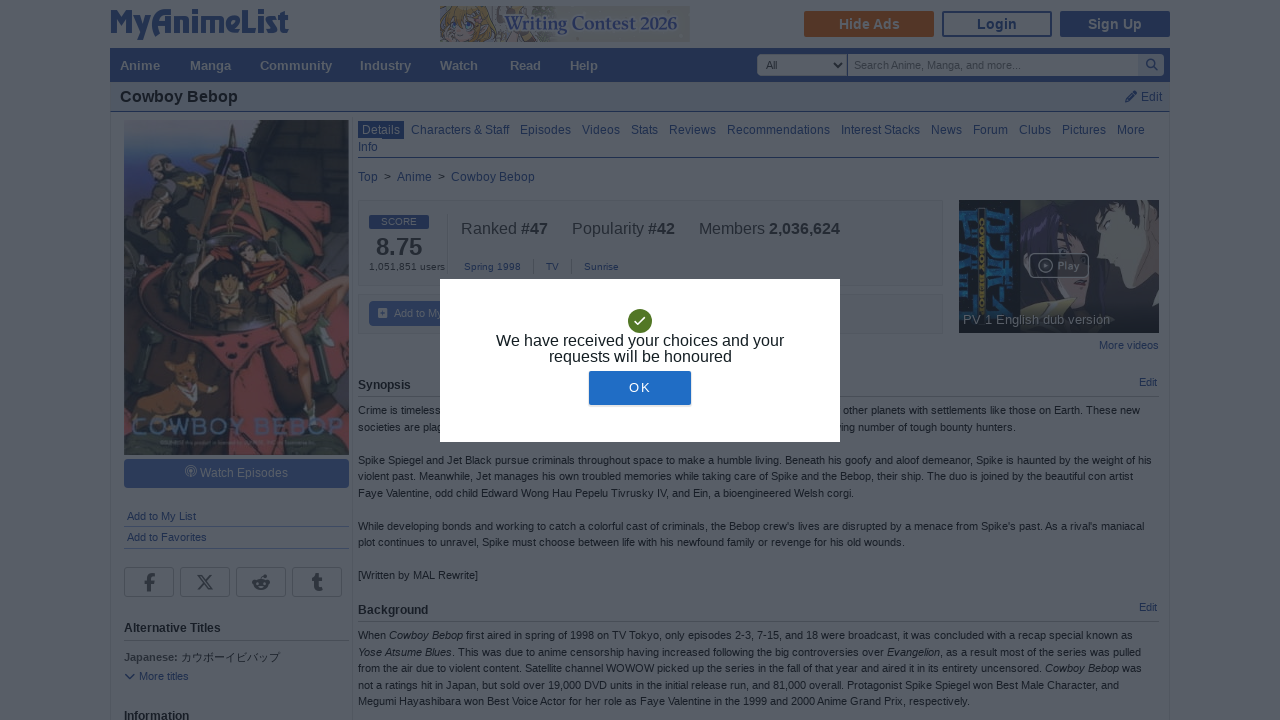

Waited 2 seconds for page to load
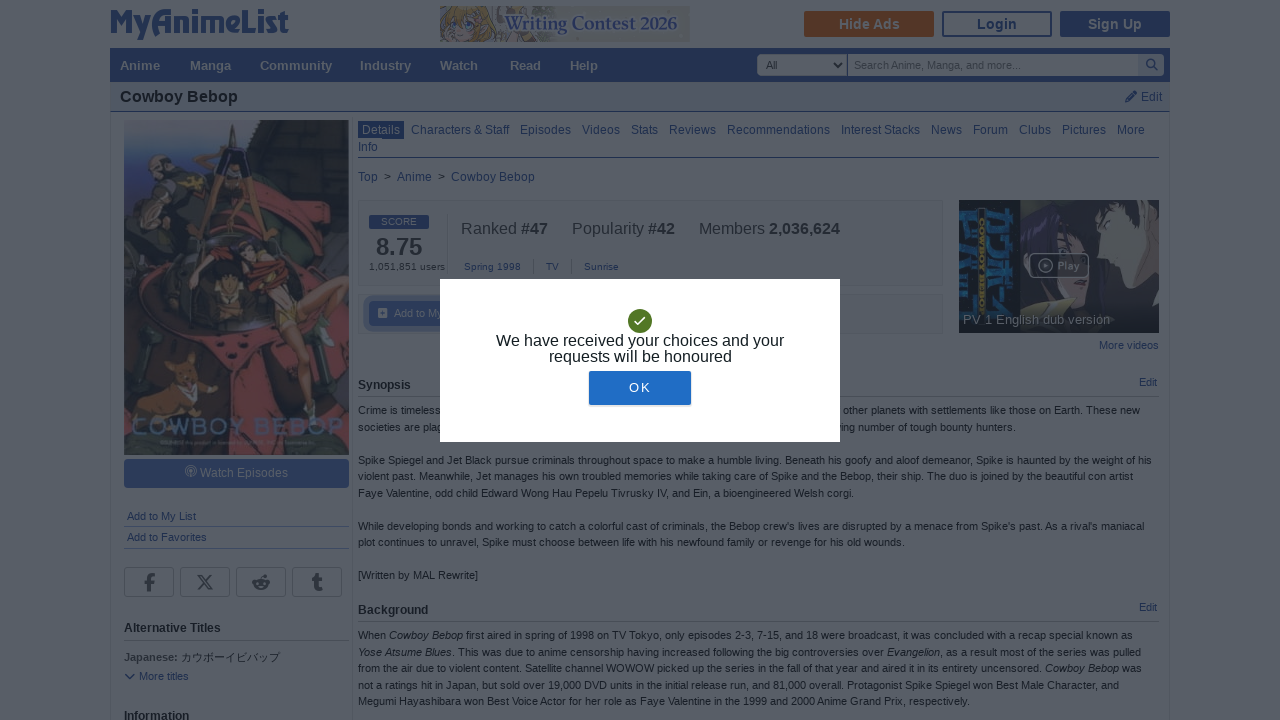

Review elements loaded on anime page
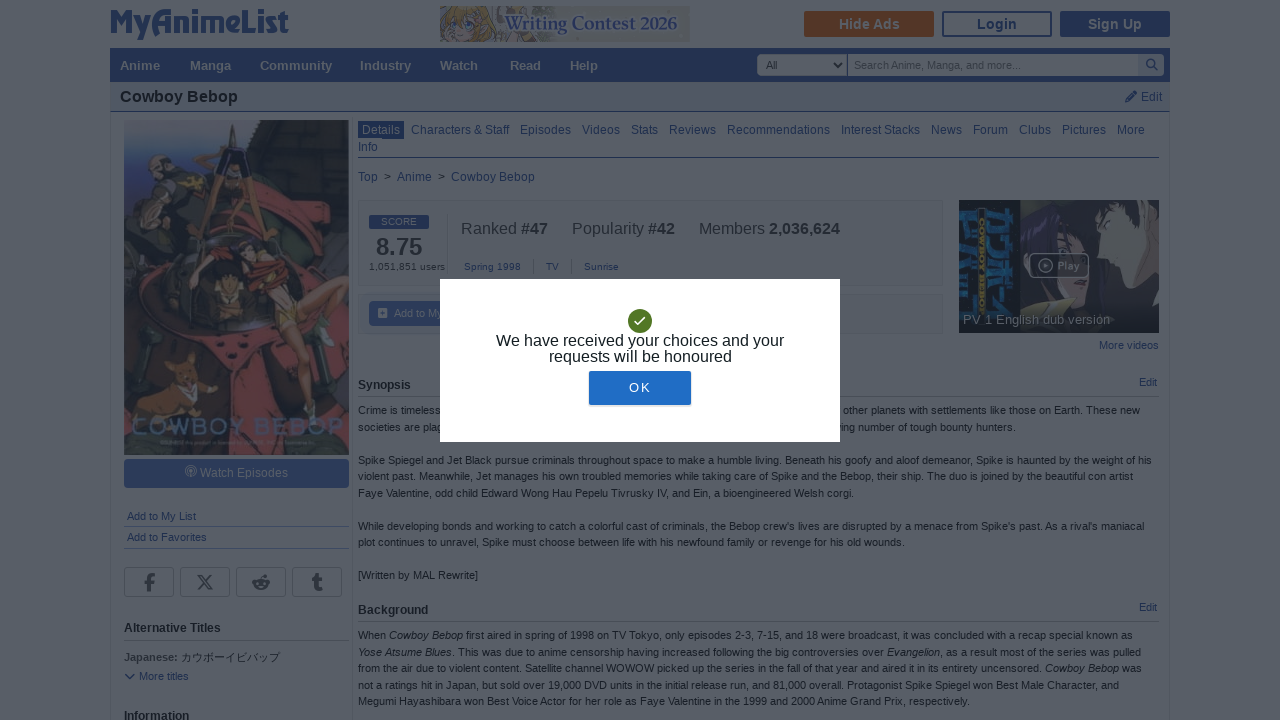

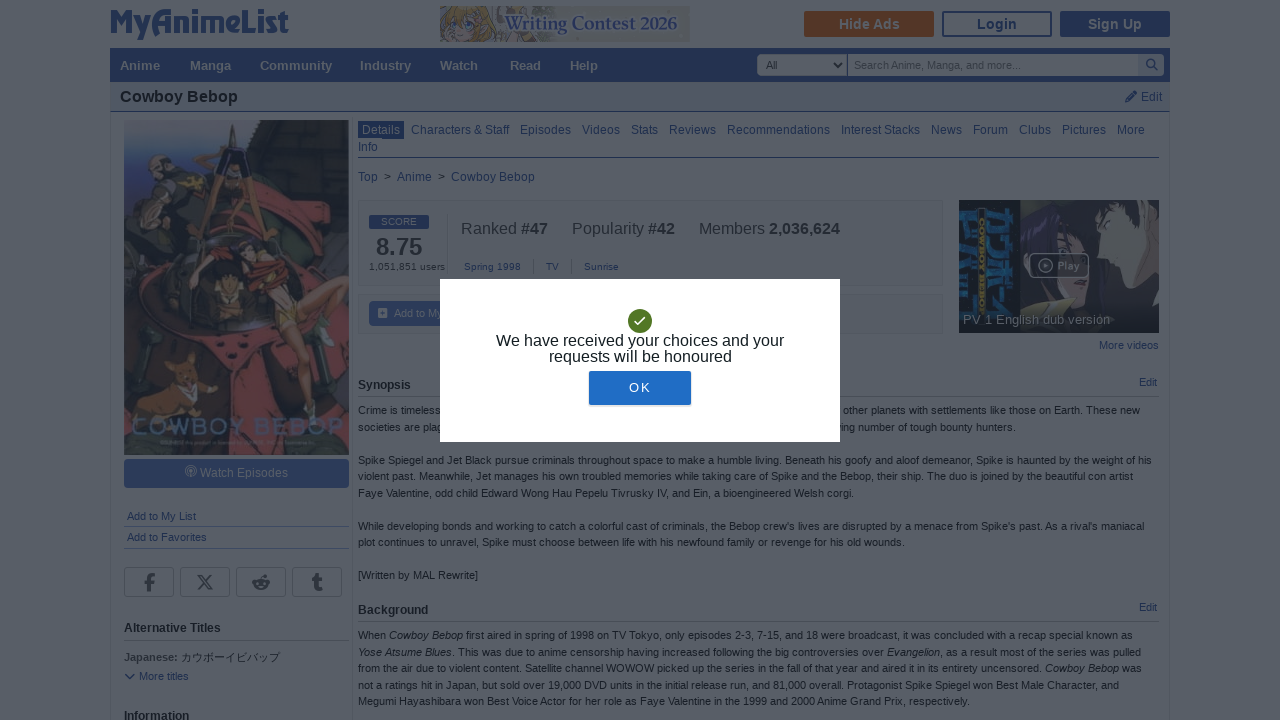